Tests filtering to display only active (incomplete) todo items

Starting URL: https://demo.playwright.dev/todomvc

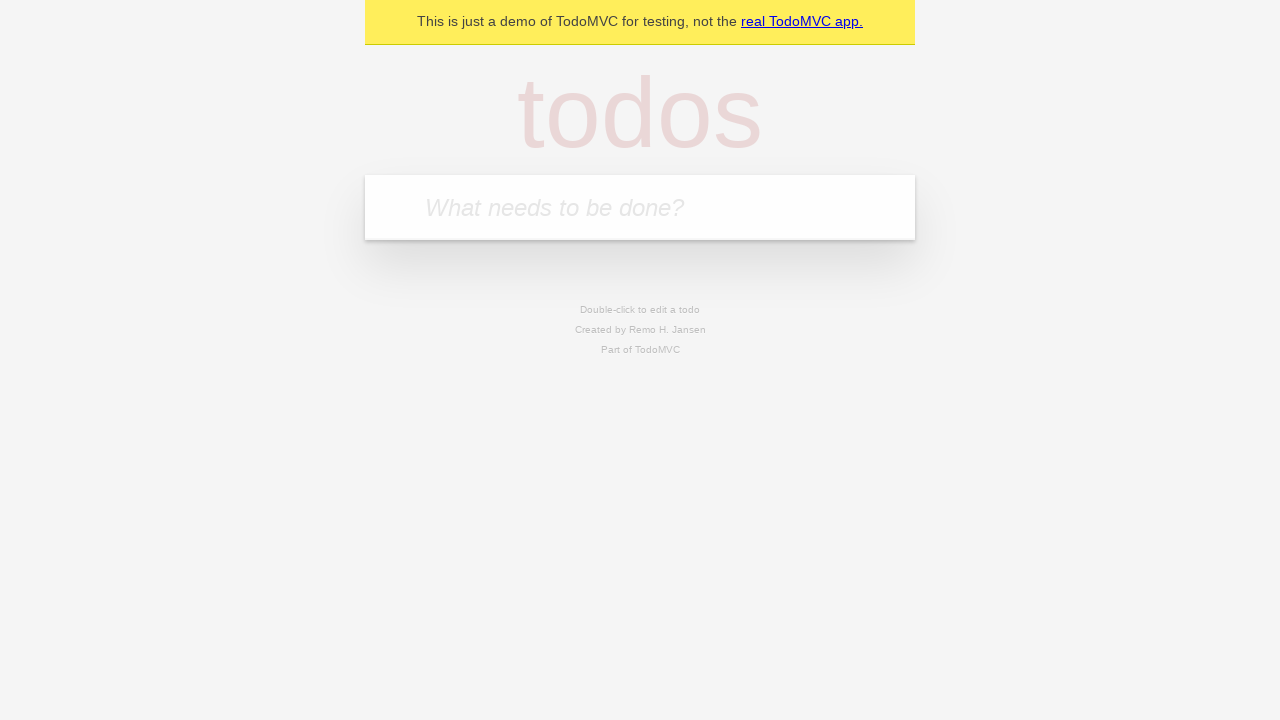

Filled first todo: 'buy some cheese' on internal:attr=[placeholder="What needs to be done?"i]
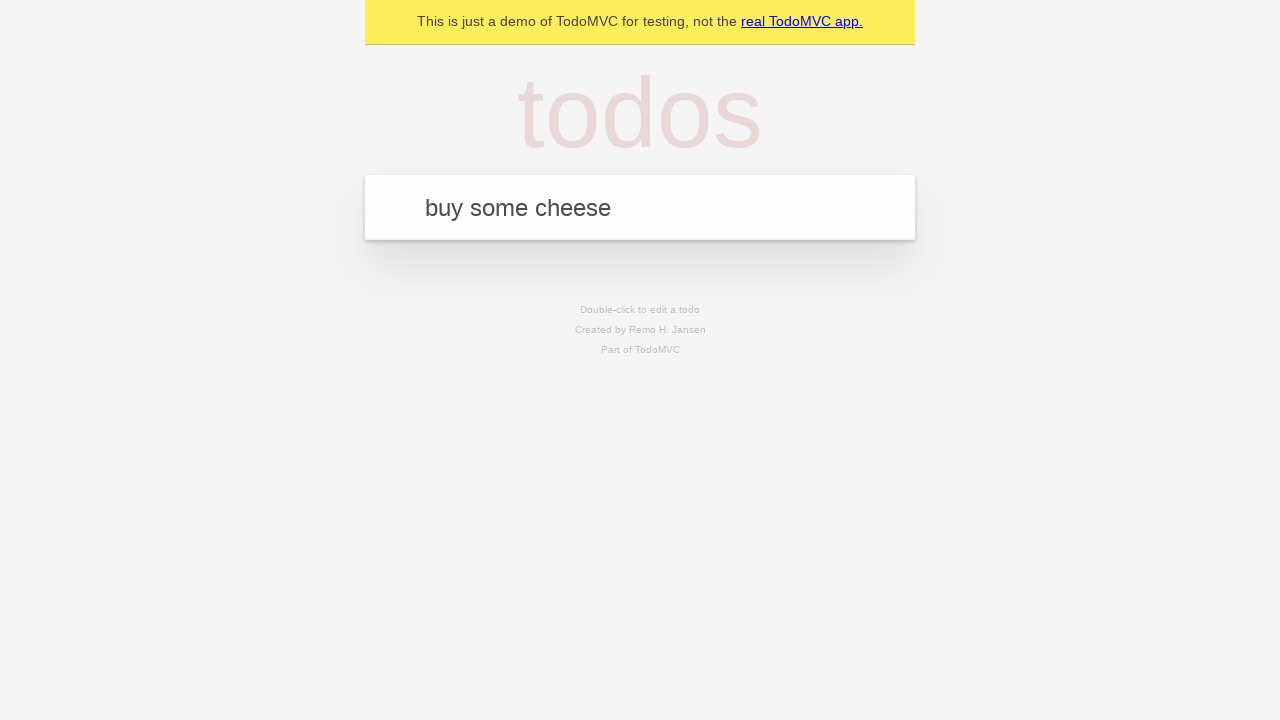

Pressed Enter to create first todo on internal:attr=[placeholder="What needs to be done?"i]
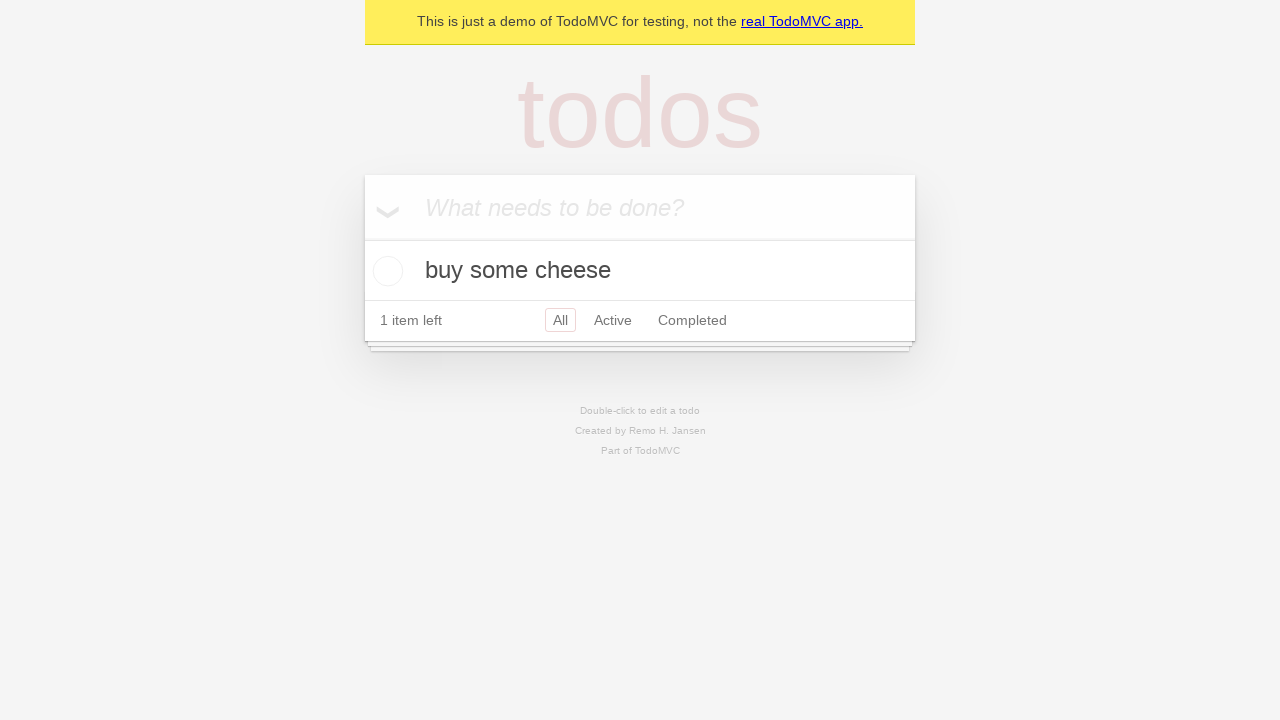

Filled second todo: 'feed the cat' on internal:attr=[placeholder="What needs to be done?"i]
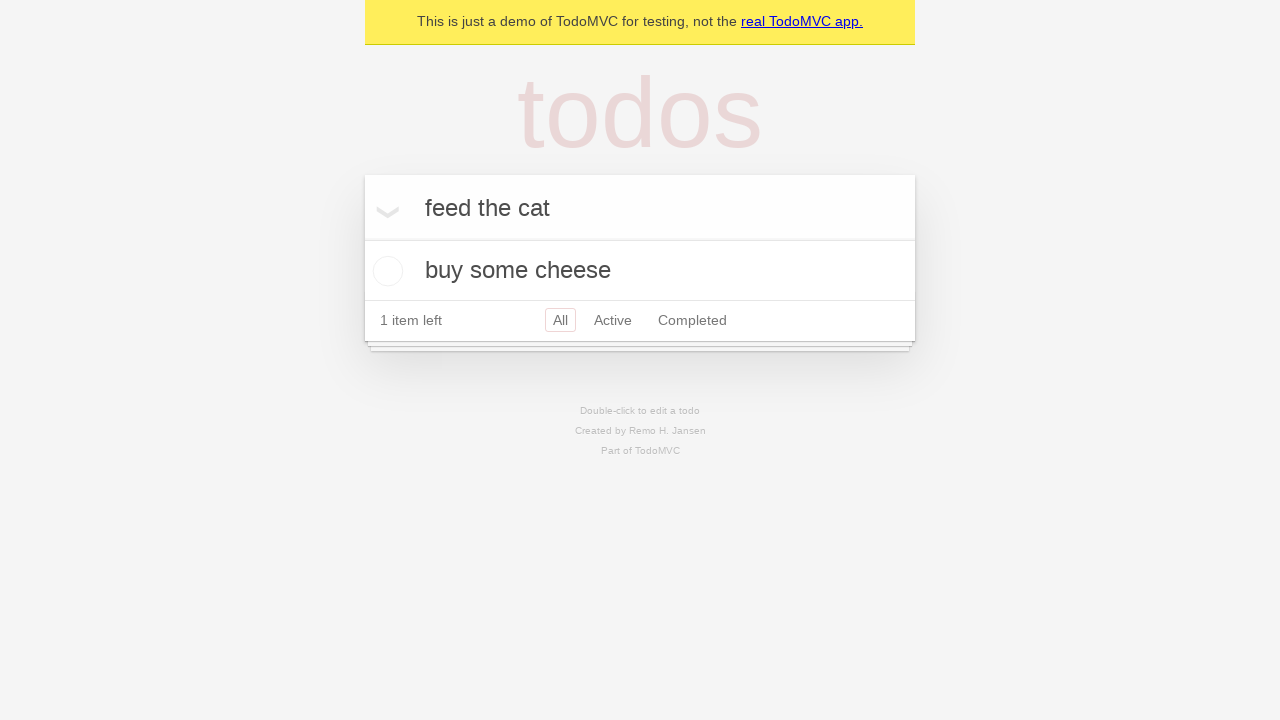

Pressed Enter to create second todo on internal:attr=[placeholder="What needs to be done?"i]
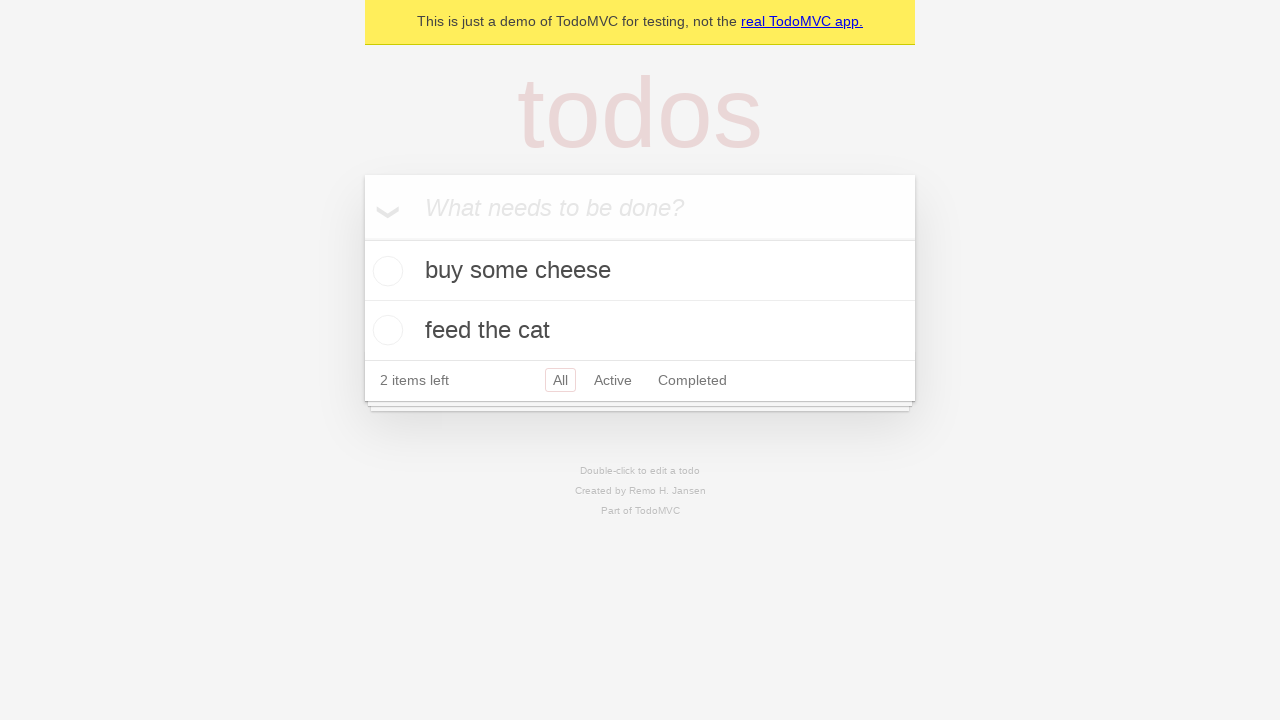

Filled third todo: 'book a doctors appointment' on internal:attr=[placeholder="What needs to be done?"i]
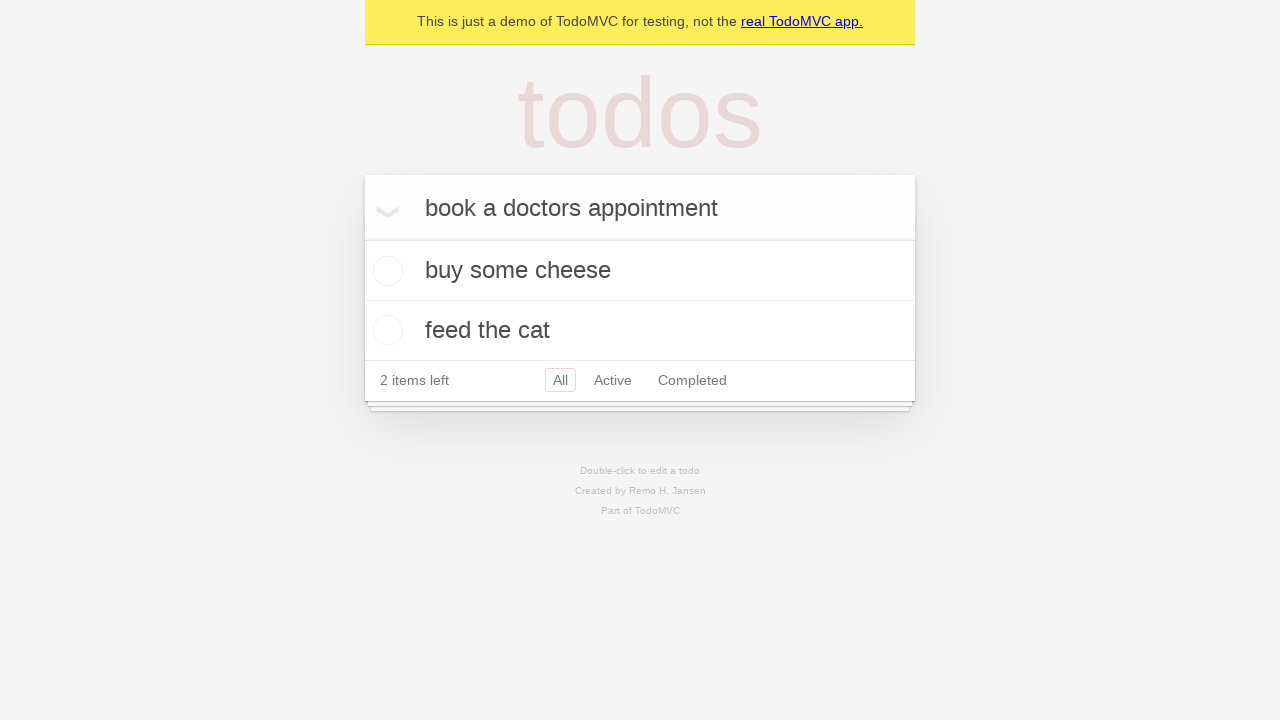

Pressed Enter to create third todo on internal:attr=[placeholder="What needs to be done?"i]
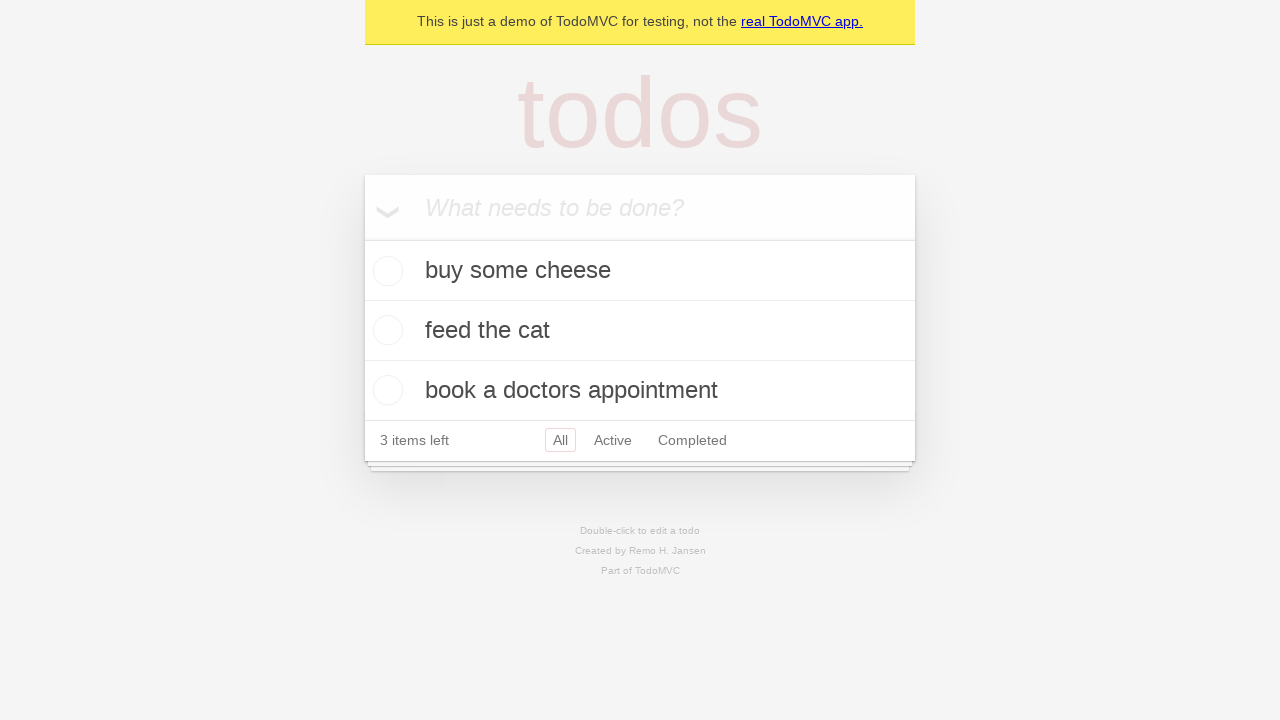

Checked second todo to mark it as completed at (385, 330) on .todo-list li .toggle >> nth=1
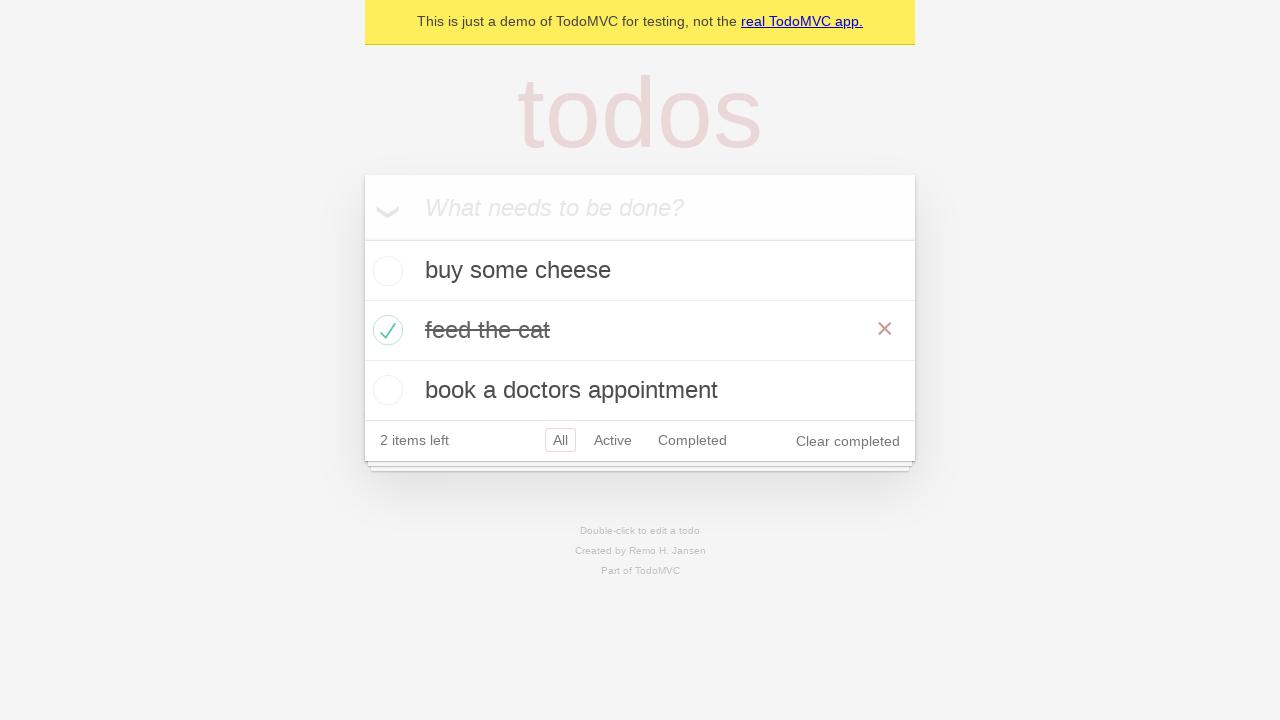

Clicked Active filter to display only incomplete todos at (613, 440) on internal:role=link[name="Active"i]
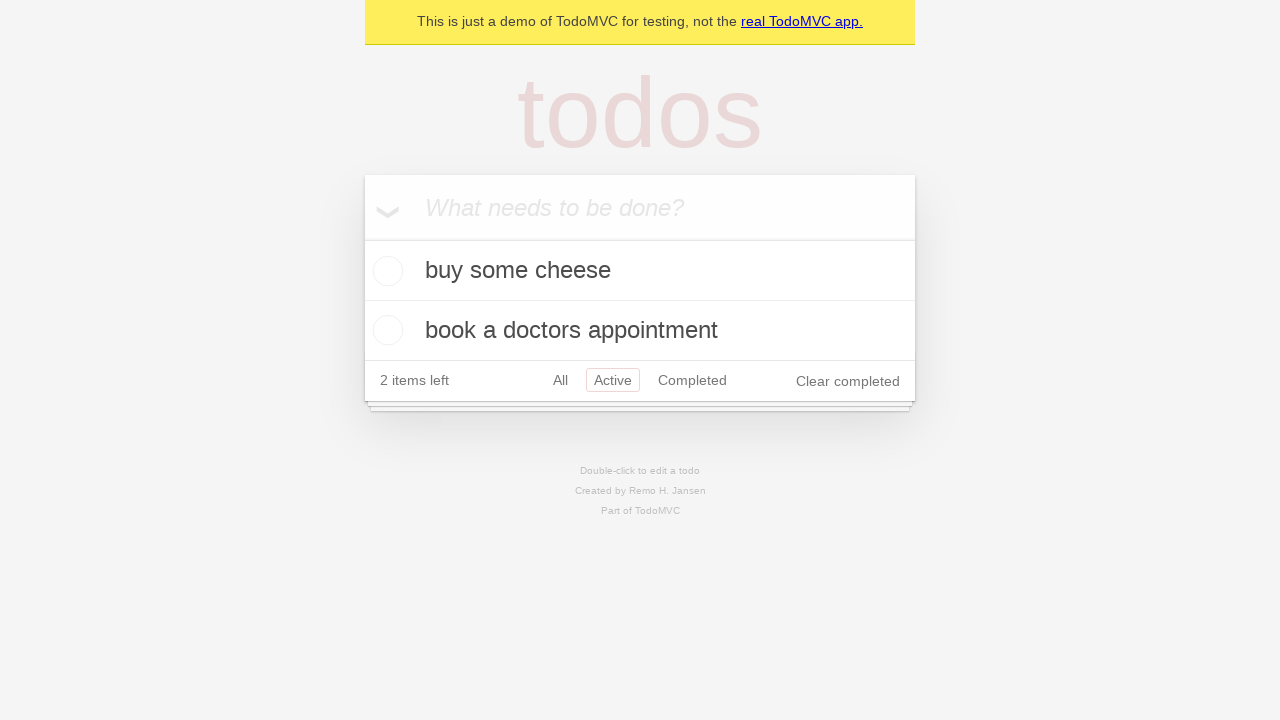

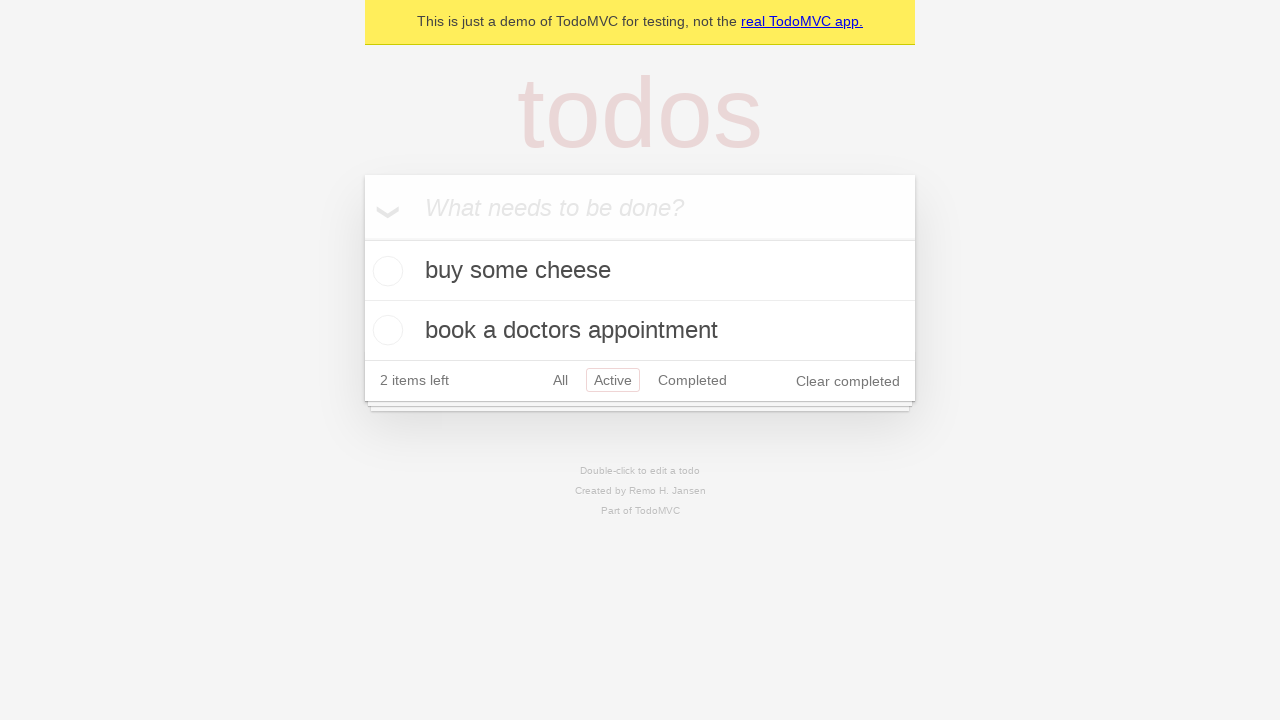